Tests double-click functionality on a "Copy Text" button on a test automation practice page

Starting URL: https://testautomationpractice.blogspot.com/

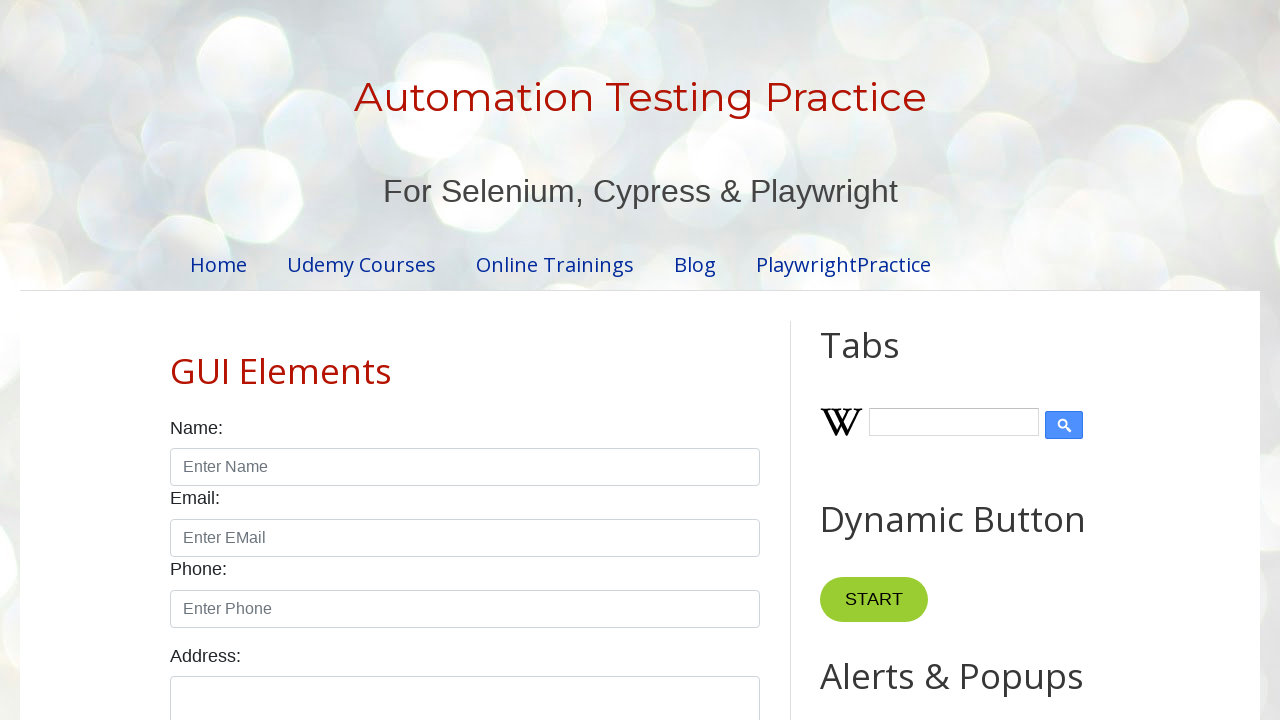

Navigated to test automation practice page
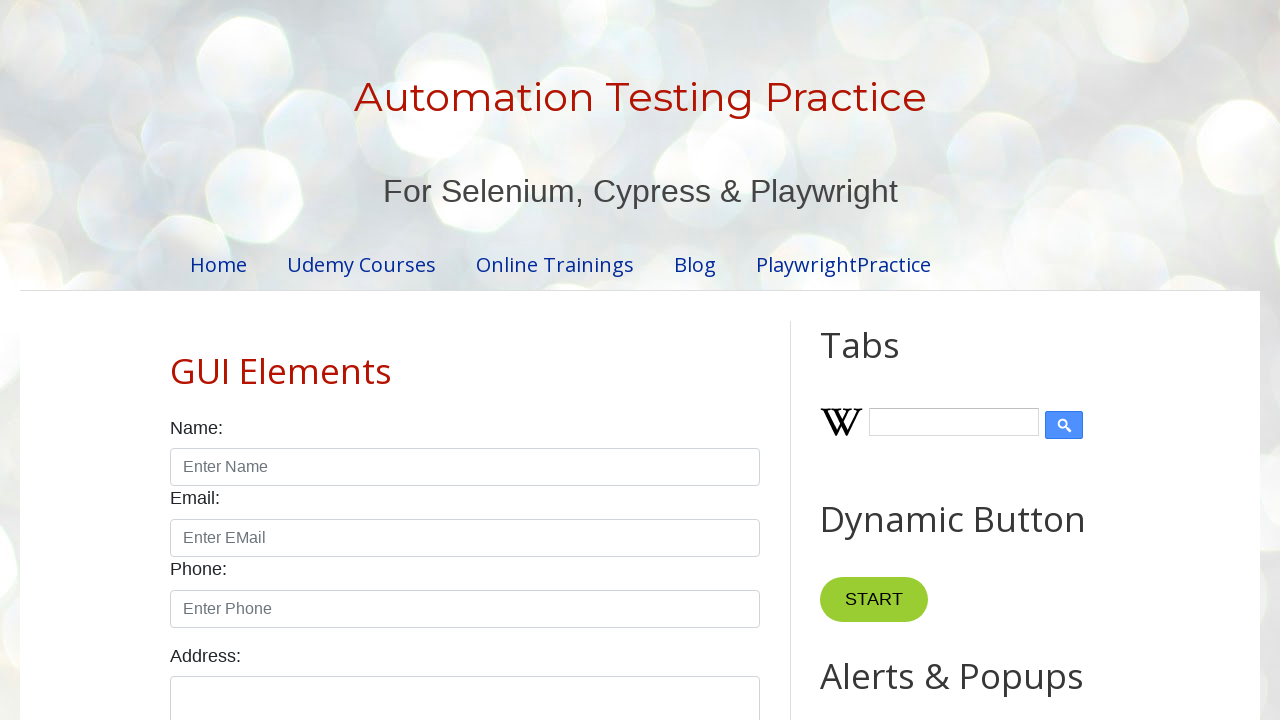

Double-clicked the 'Copy Text' button at (885, 360) on xpath=//button[normalize-space()='Copy Text']
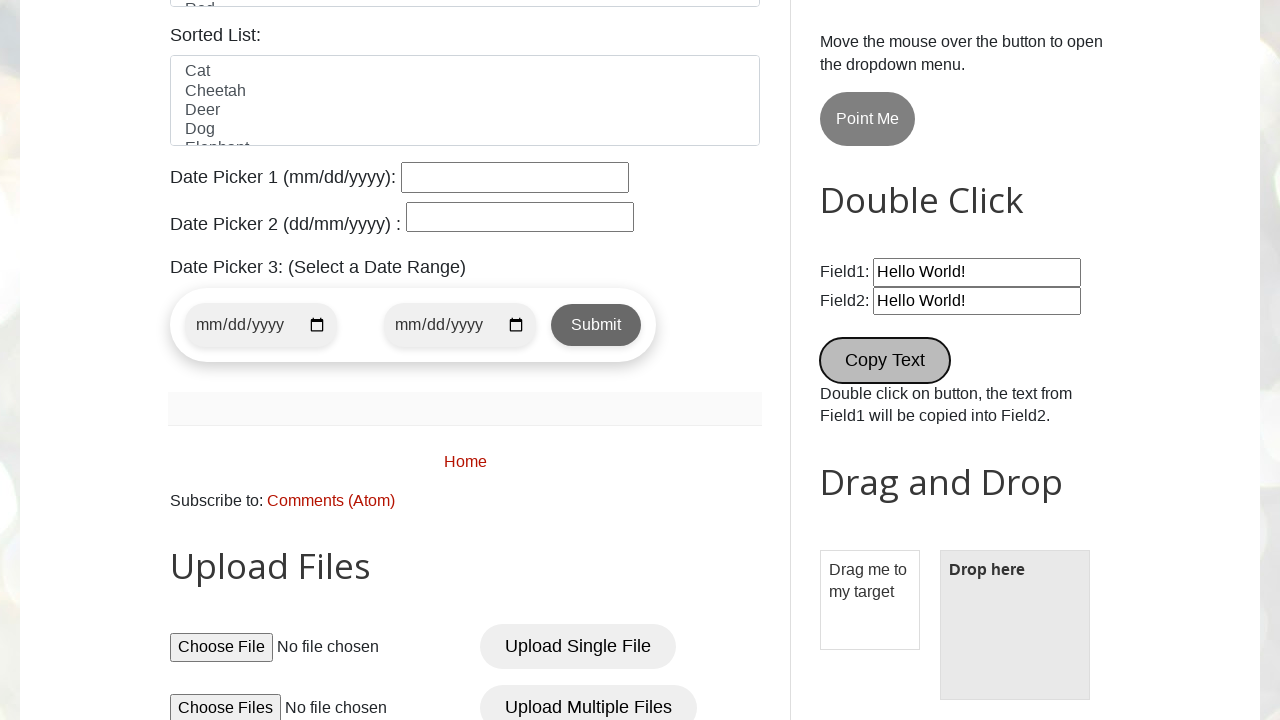

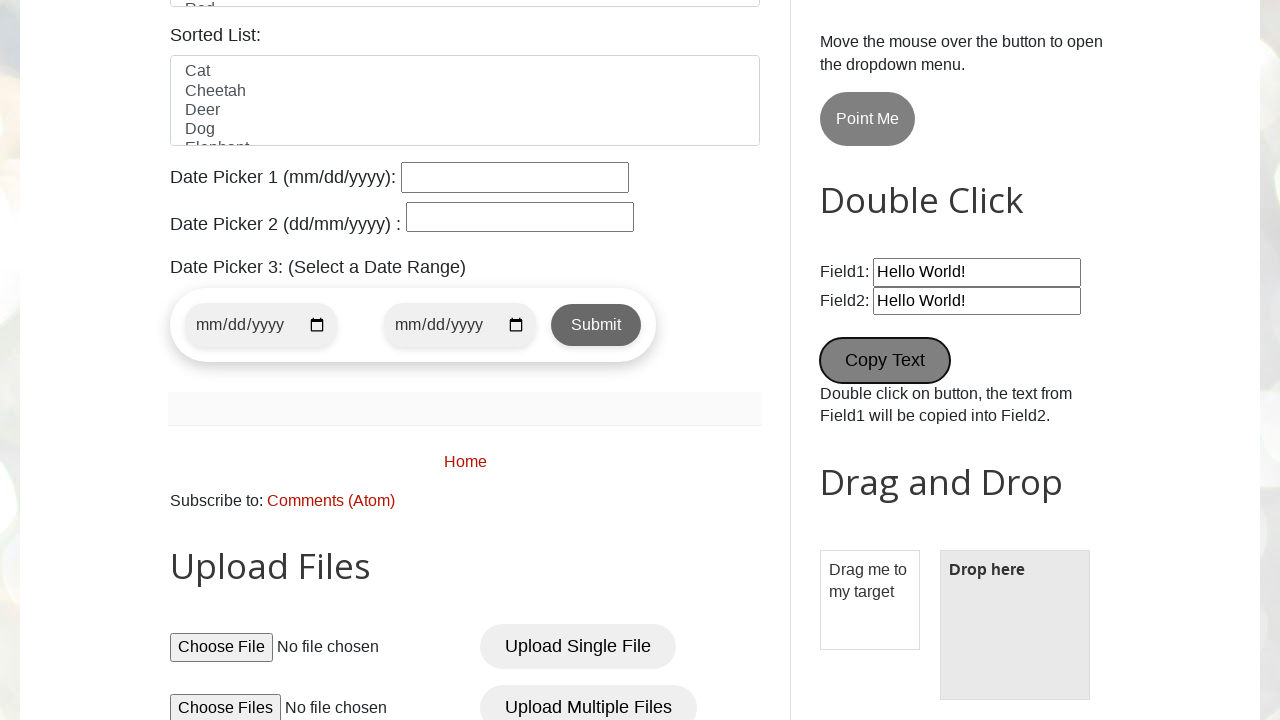